Navigates to a produce marketplace, sorts the vegetable list, and searches for "Rice" across multiple pages using pagination

Starting URL: https://rahulshettyacademy.com/seleniumPractise/#/offers

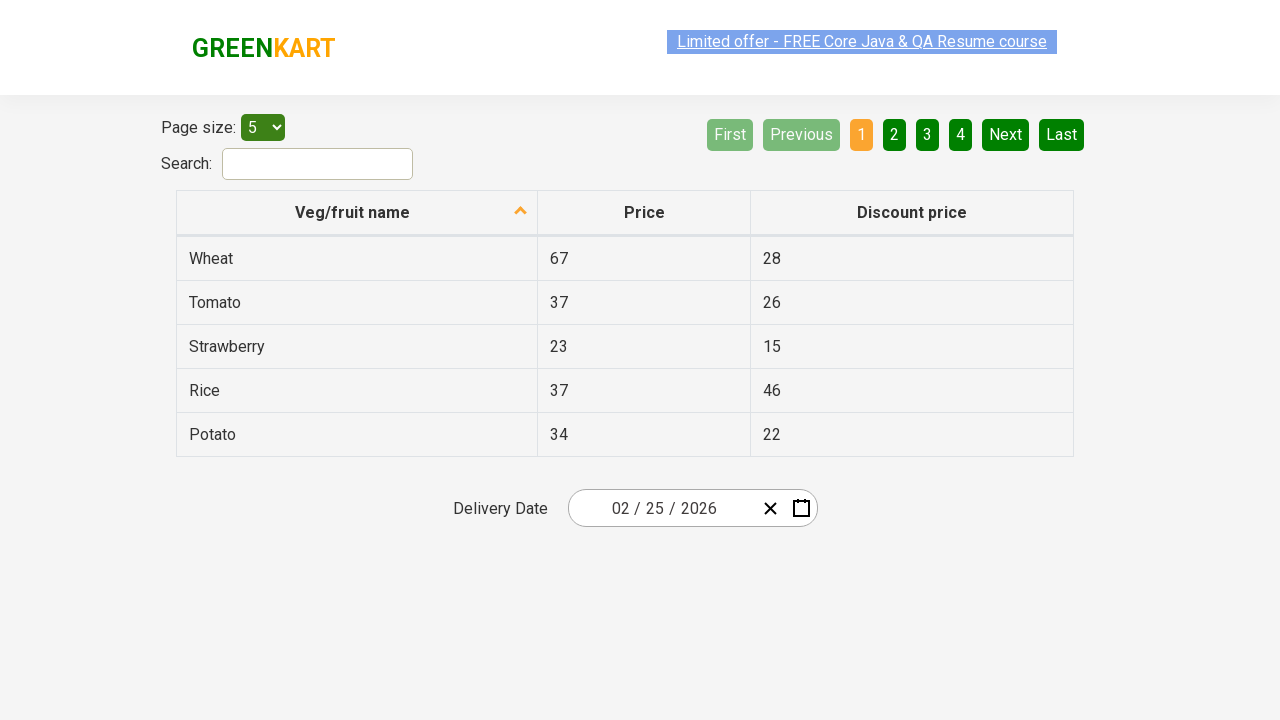

Clicked vegetable header to sort the list at (357, 213) on xpath=//tr/th[1]
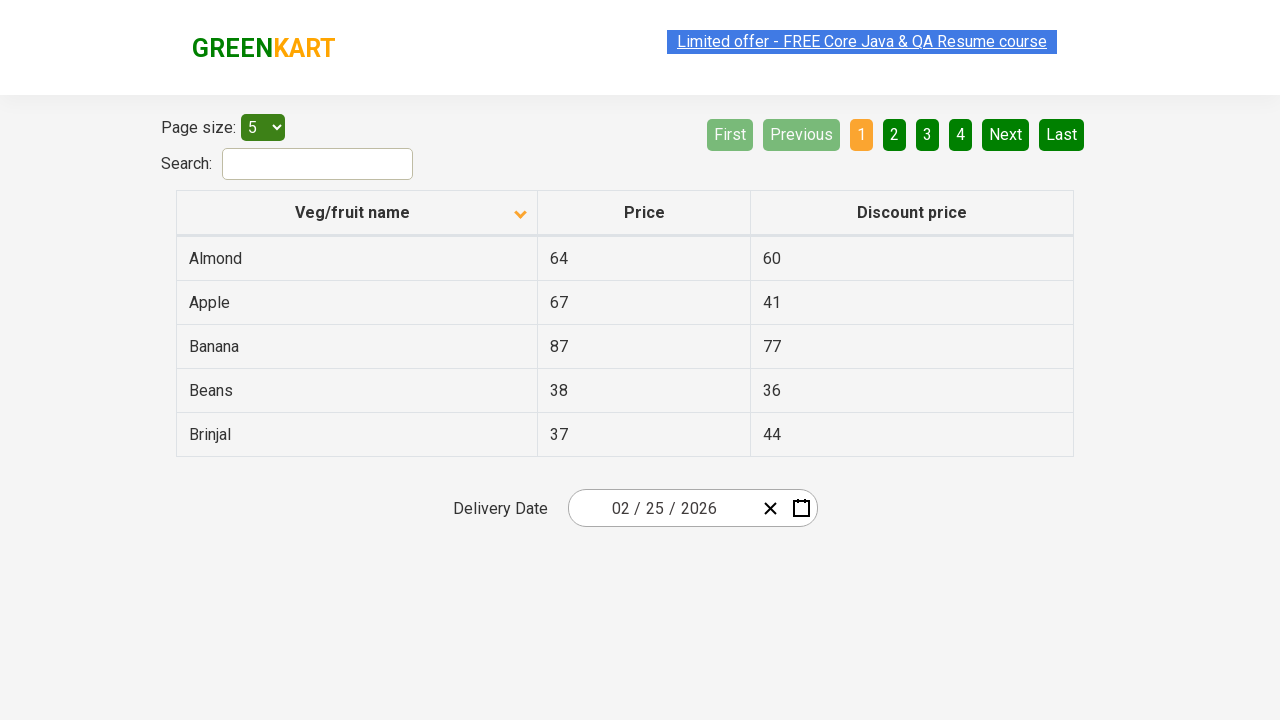

Retrieved all vegetable items from current page
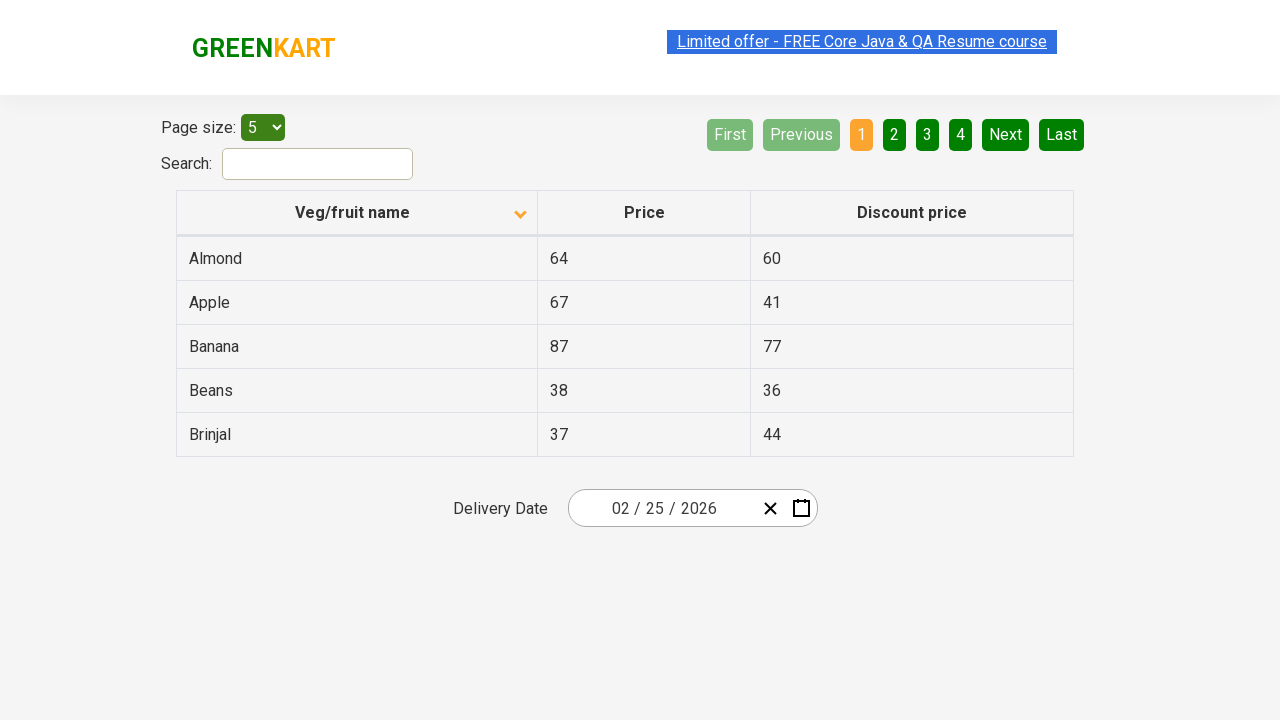

Clicked Next button to navigate to next page at (1062, 134) on xpath=//a[@role='button'][@aria-label='Last']
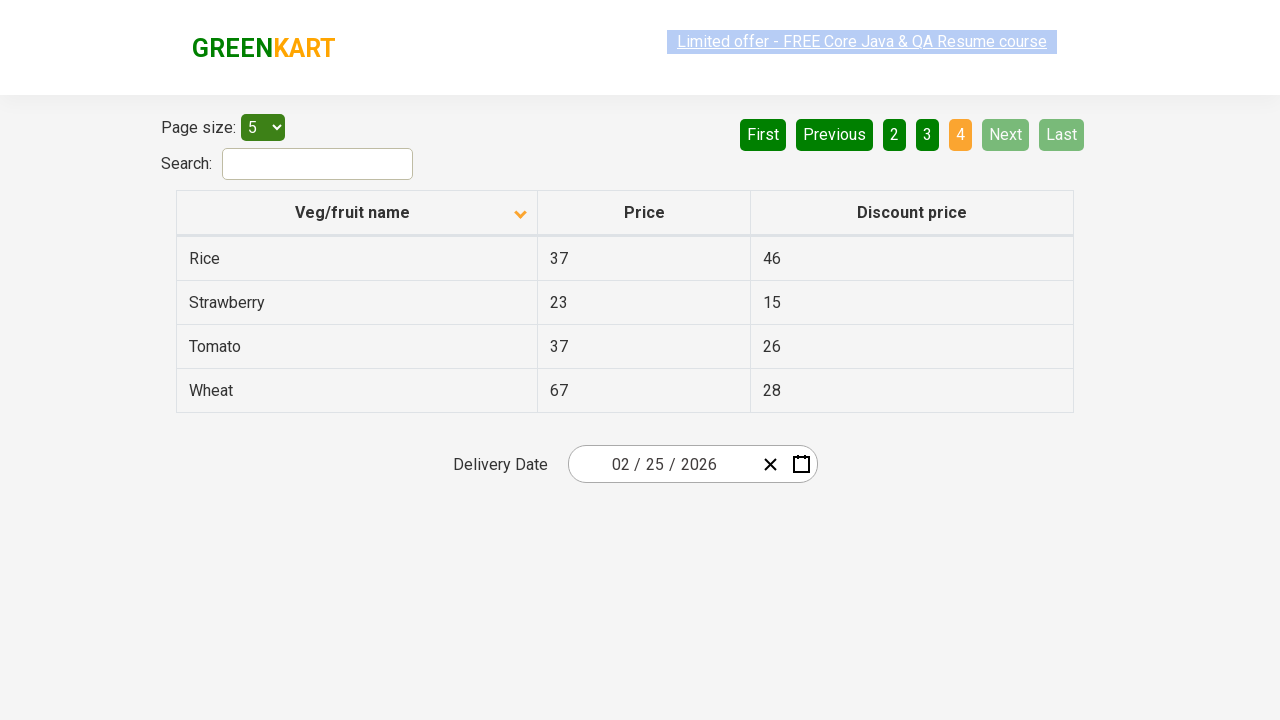

Waited for page to load after pagination
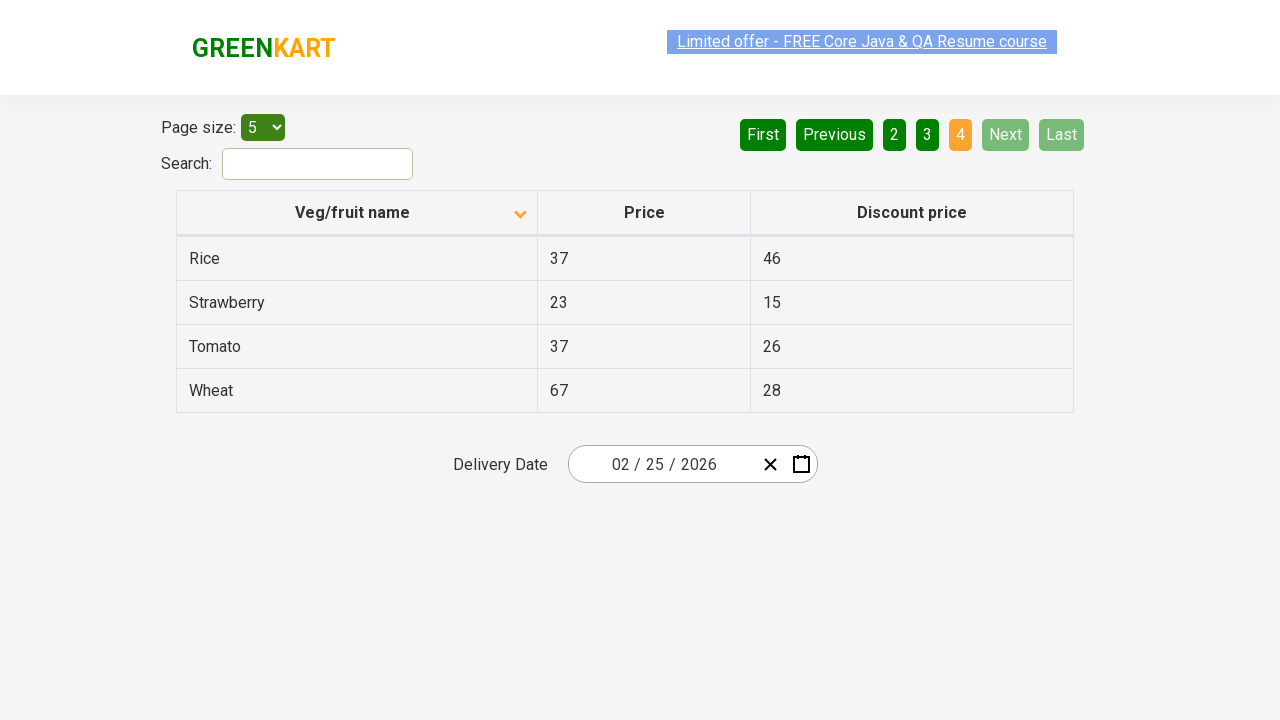

Retrieved all vegetable items from current page
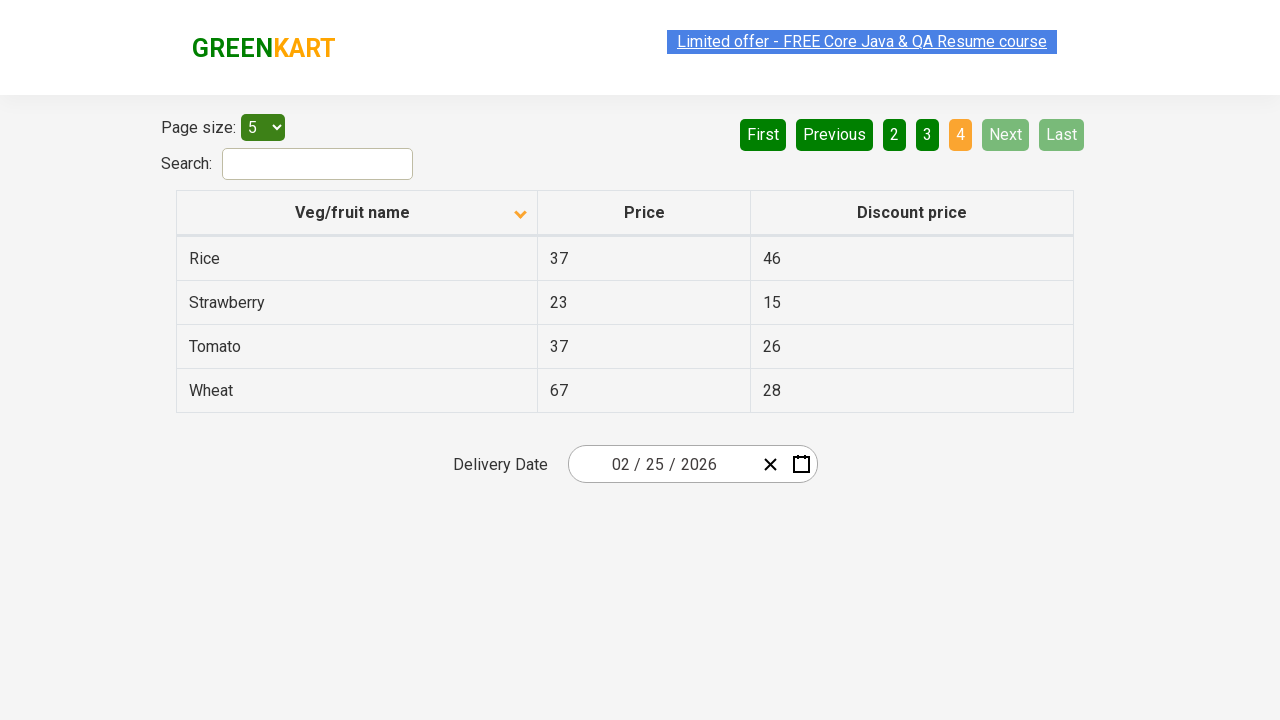

Found Rice with price: 37
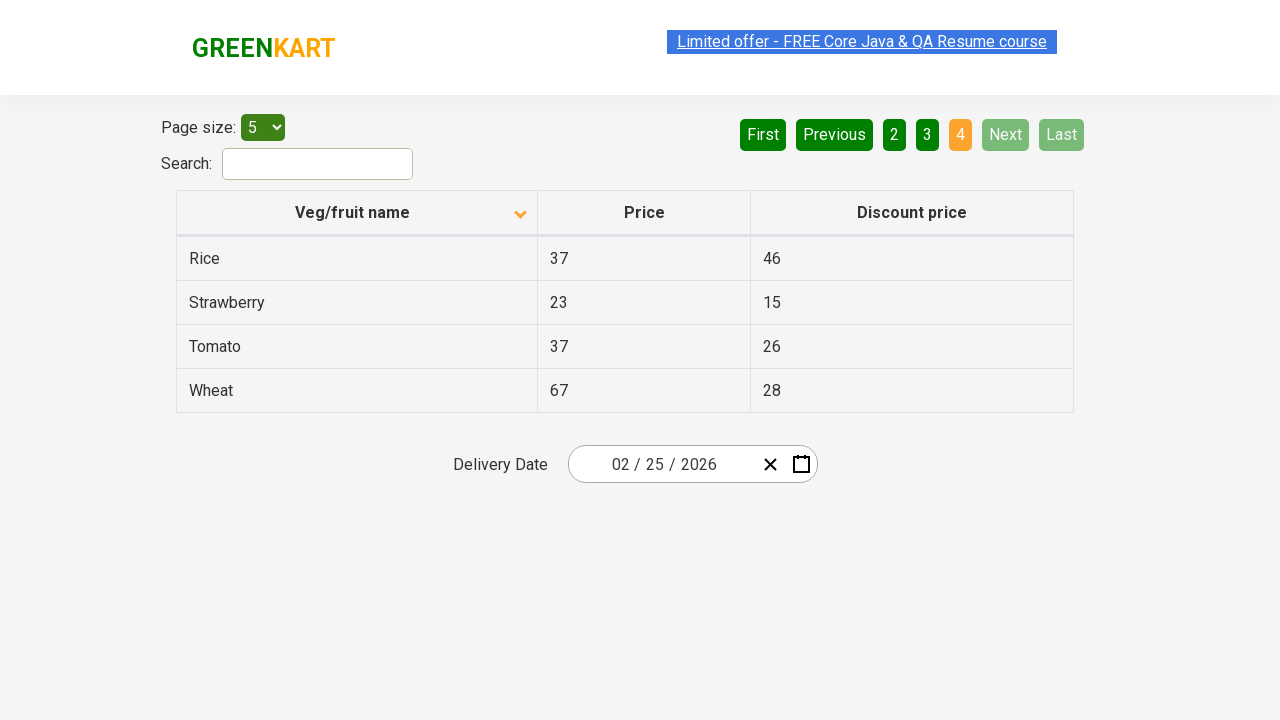

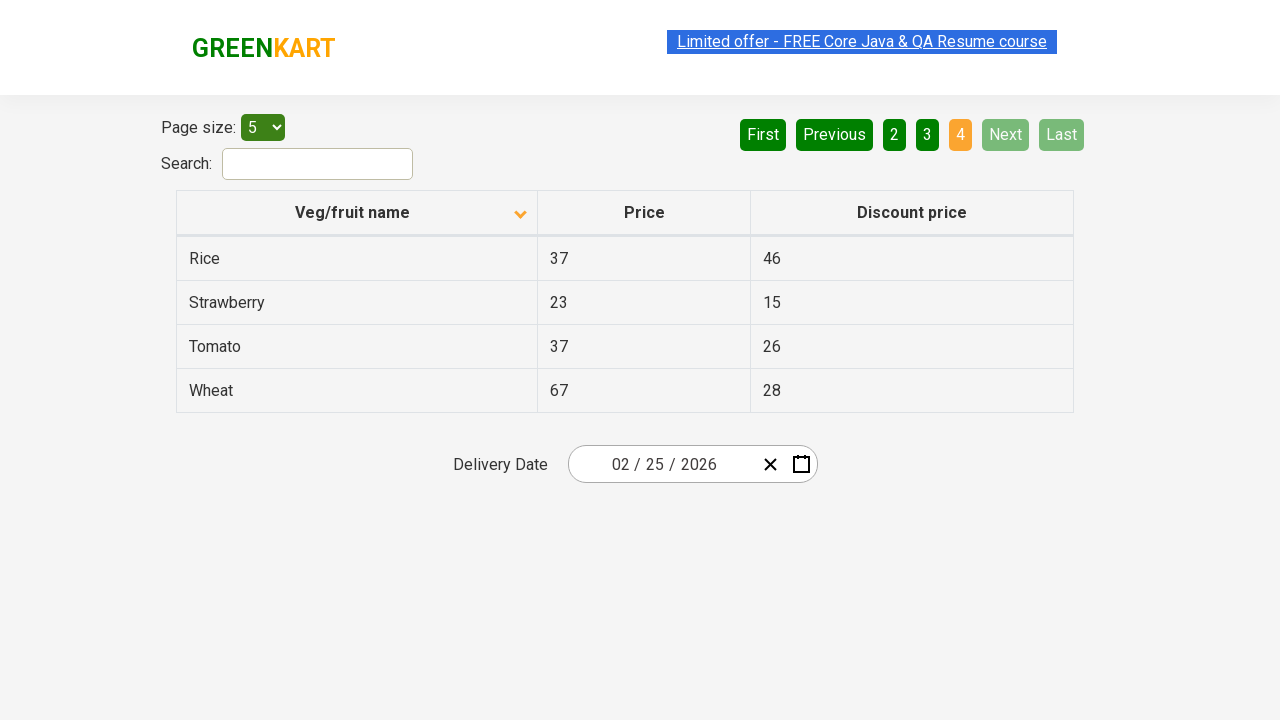